Fills out and submits a practice form with various input fields including name, email, password, checkbox, dropdown, radio button, and date

Starting URL: https://rahulshettyacademy.com/angularpractice/

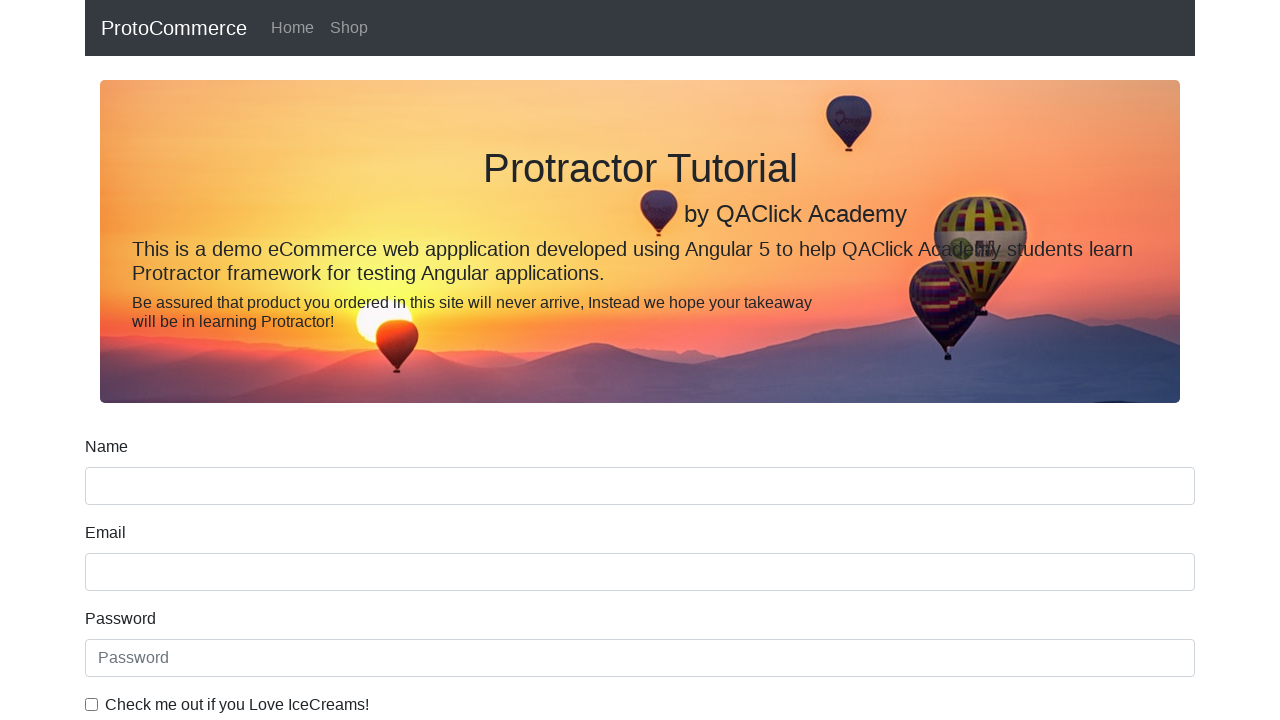

Navigated to practice form page
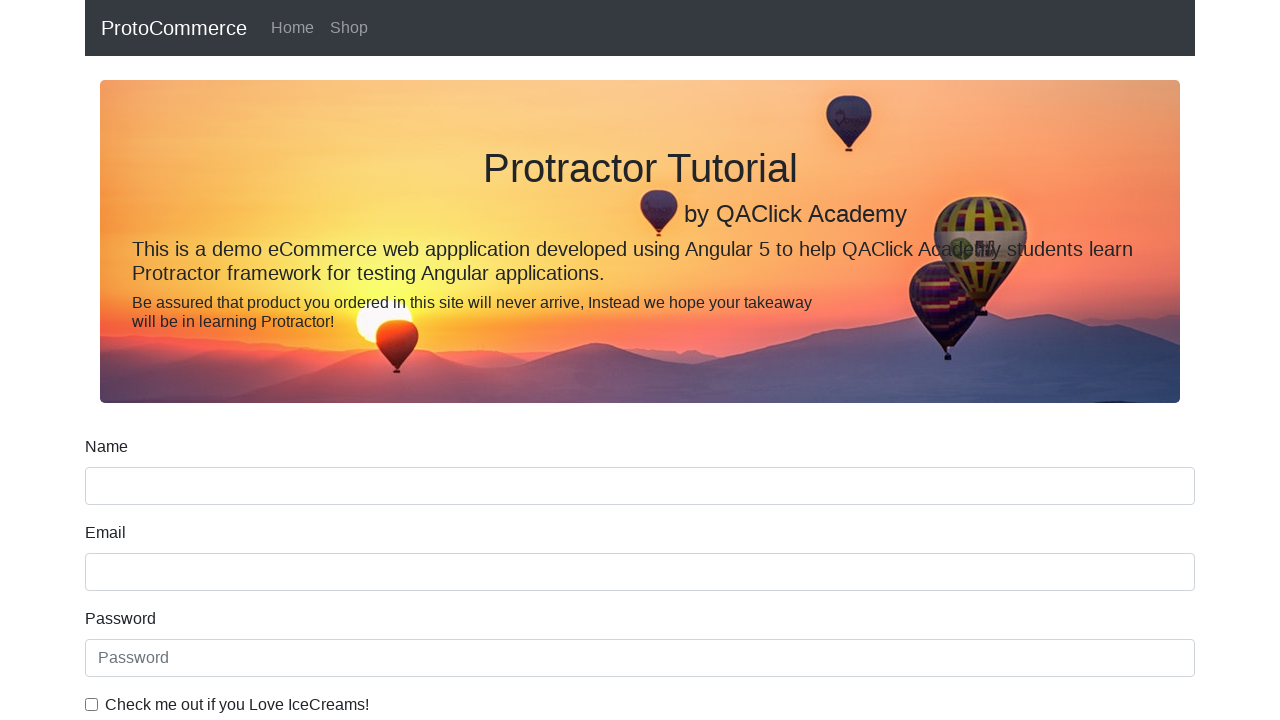

Filled name field with 'sonia' on (//input[@name='name'])[1]
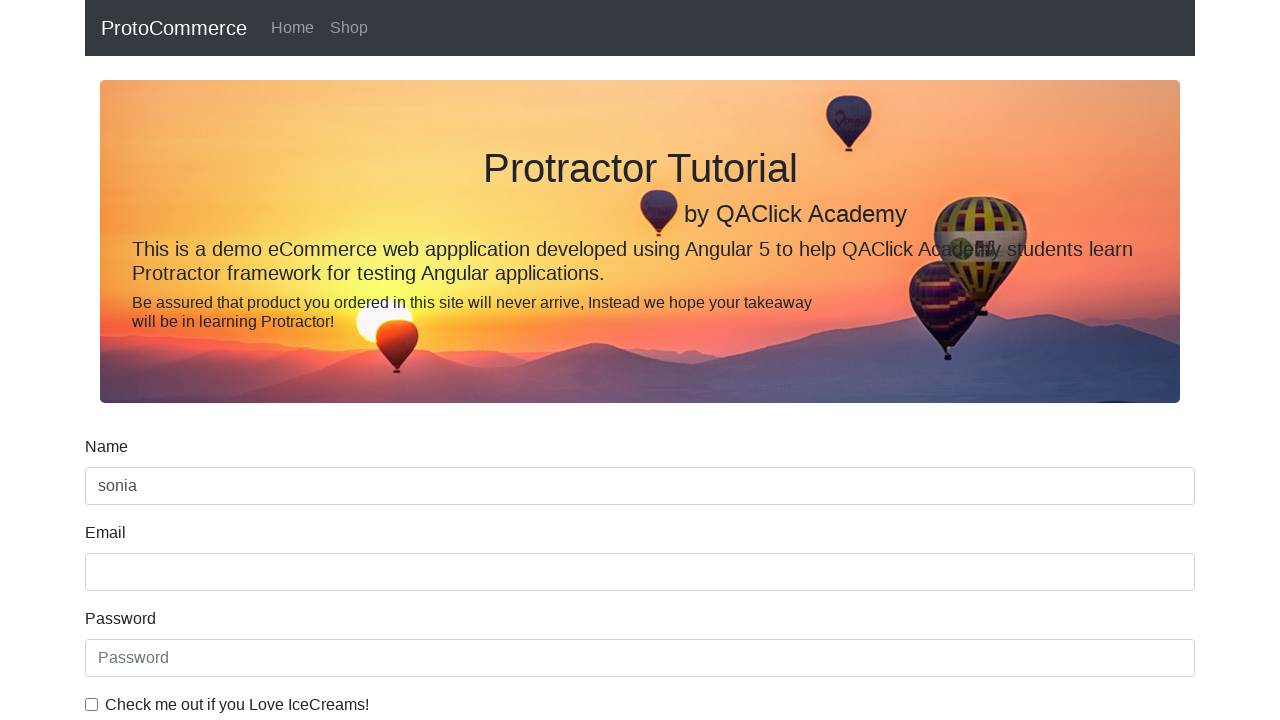

Filled email field with 'abc@gmail.com' on input[name='email']
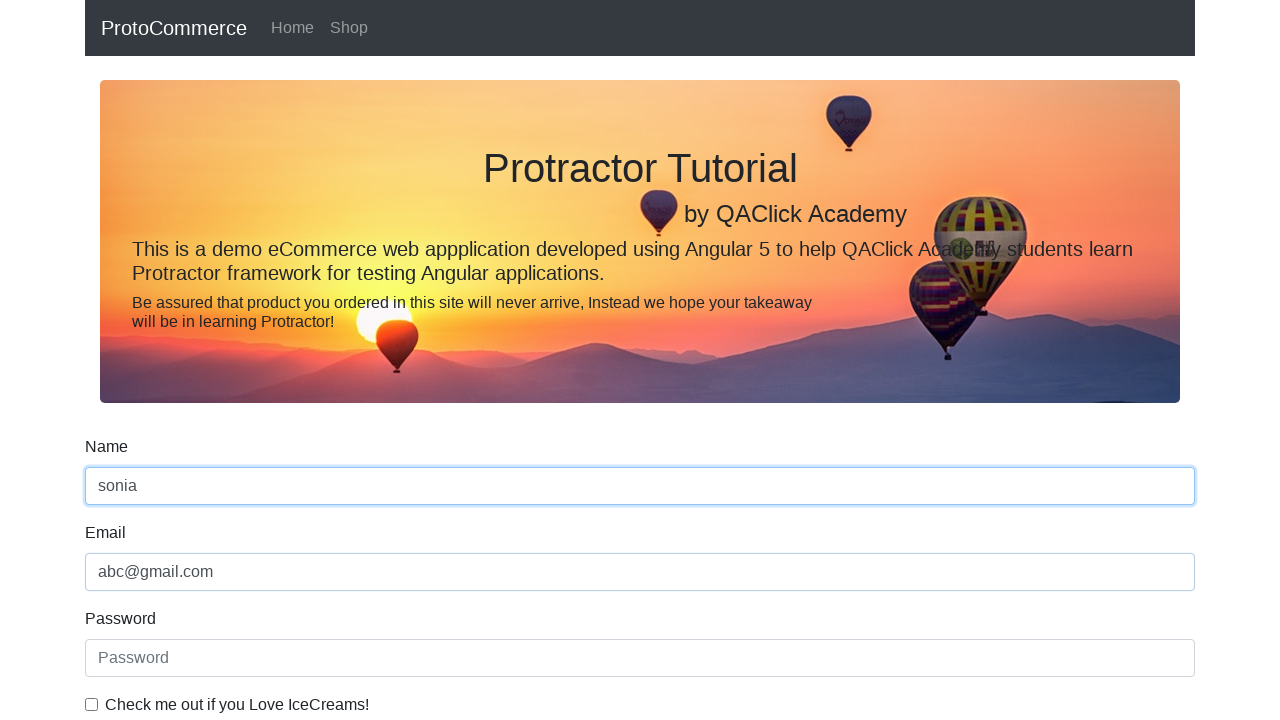

Filled password field with '2334' on #exampleInputPassword1
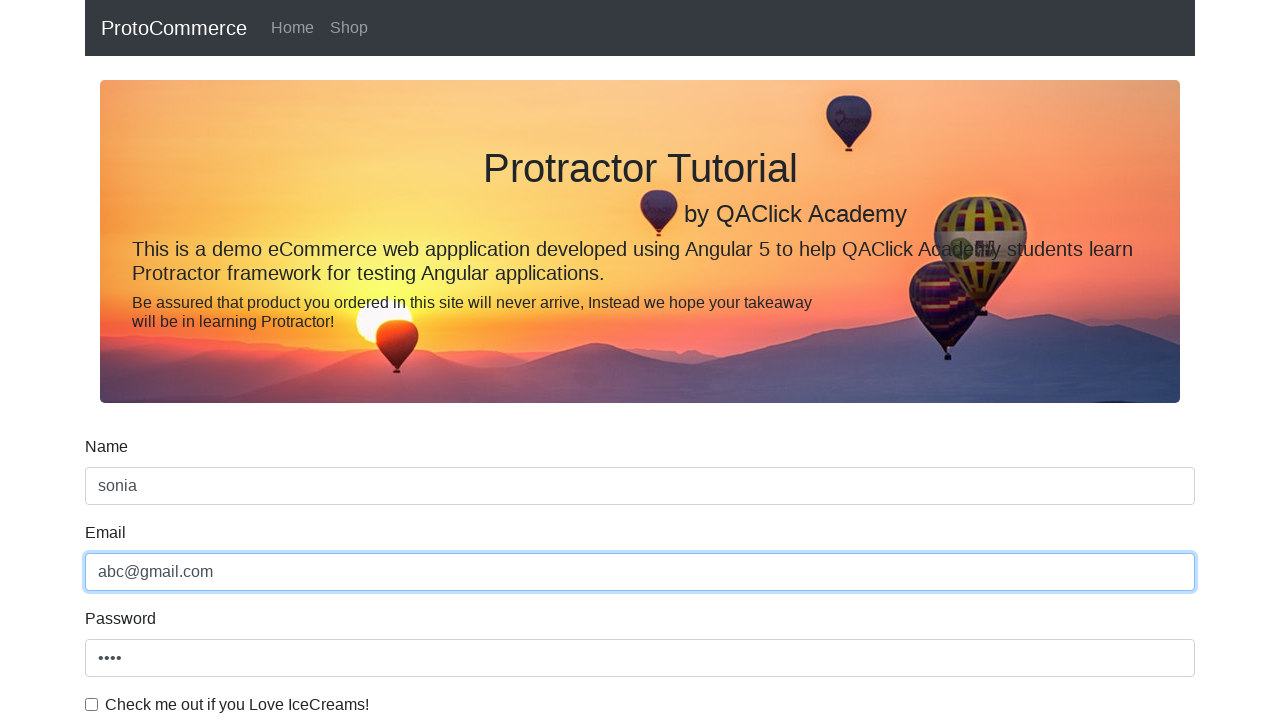

Clicked checkbox to agree to terms at (92, 704) on input[type='checkbox']
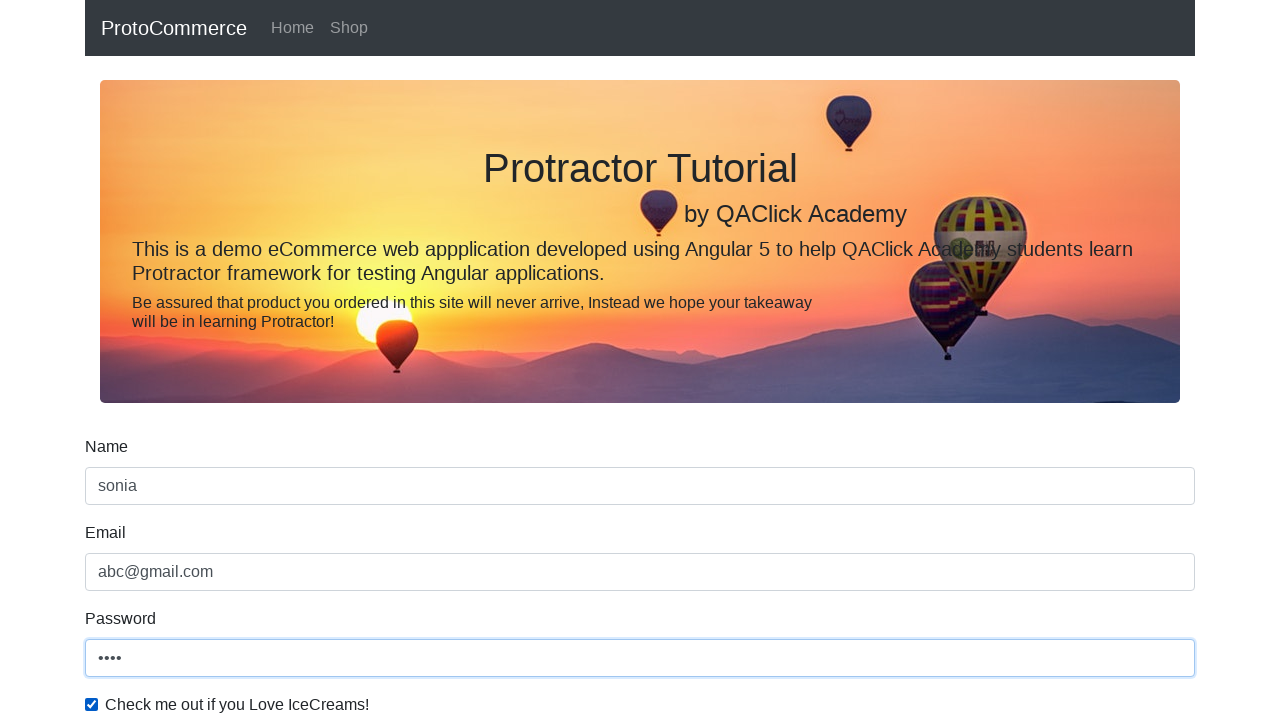

Selected 'Female' from gender dropdown on #exampleFormControlSelect1
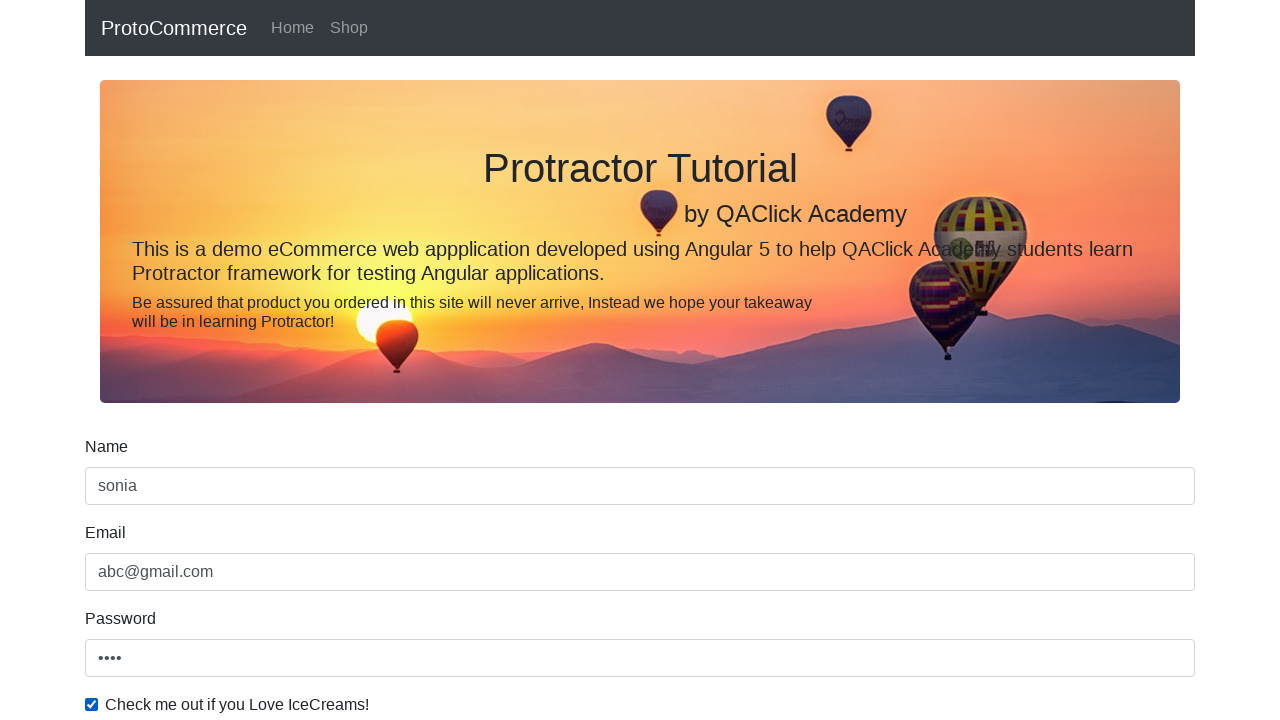

Clicked employed radio button at (326, 360) on input#inlineRadio2
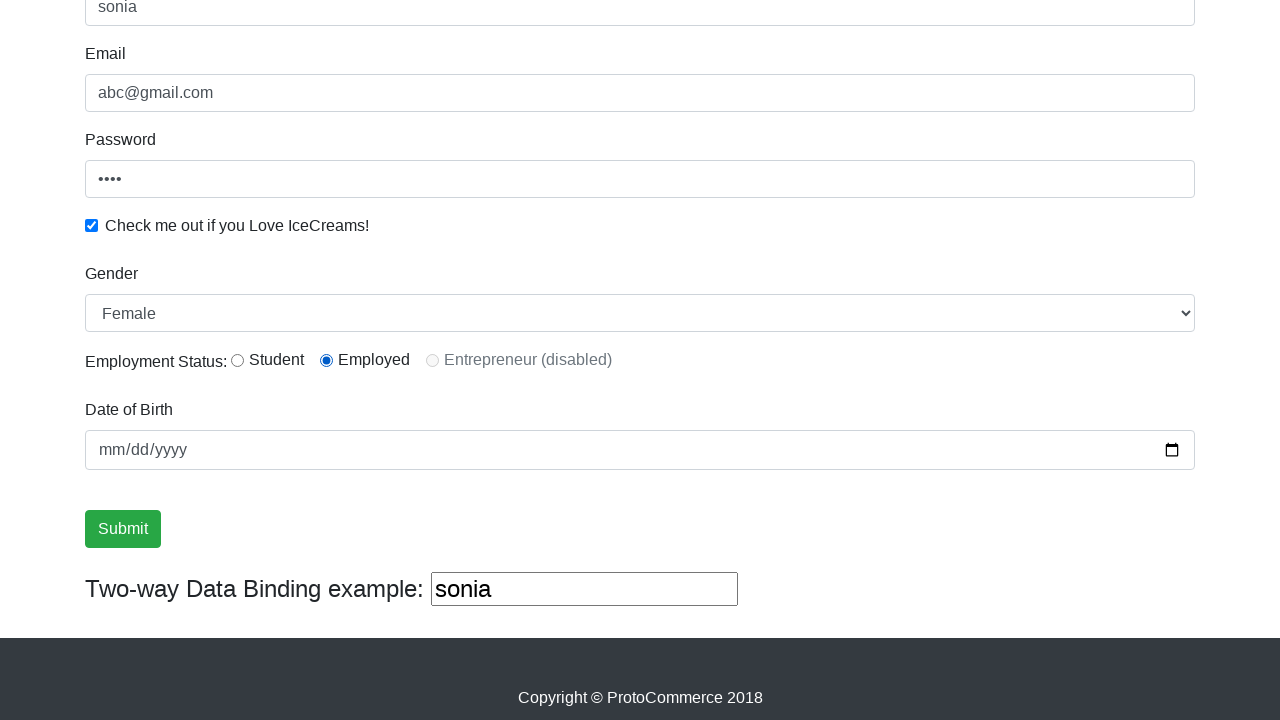

Filled birthdate field with '2023-12-20' on input[name='bday']
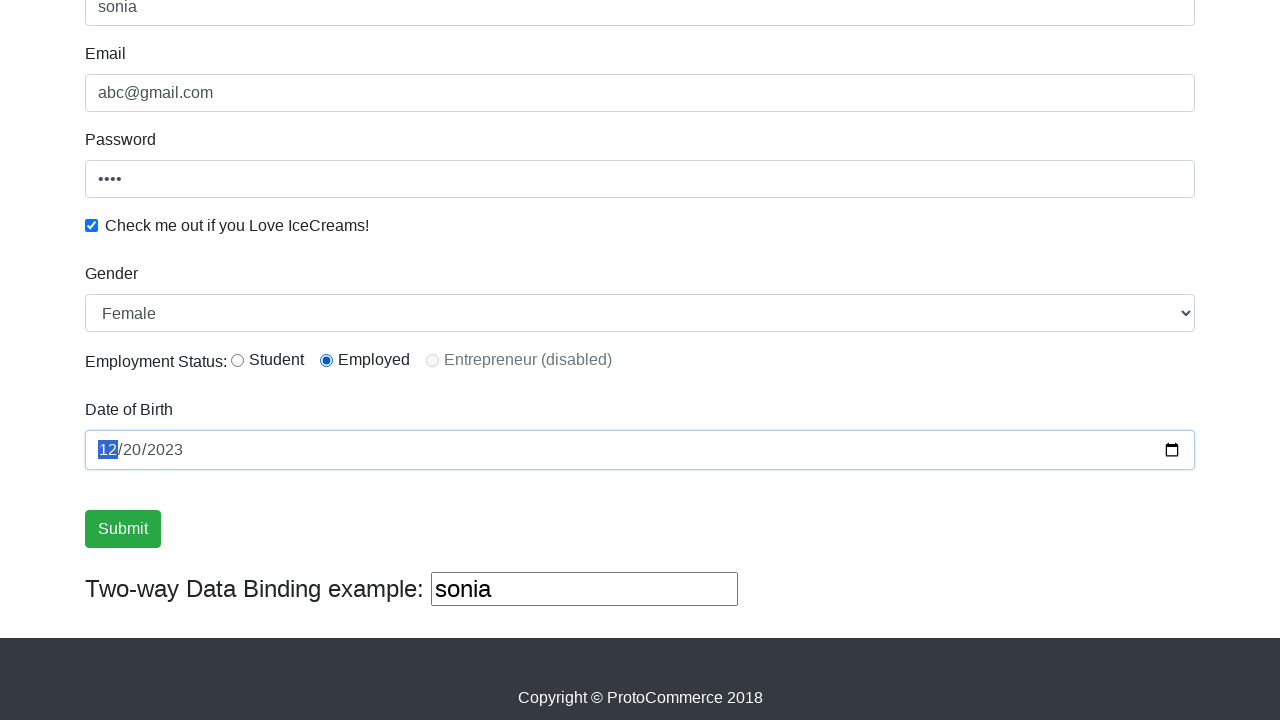

Clicked submit button to submit form at (123, 529) on input[type='submit']
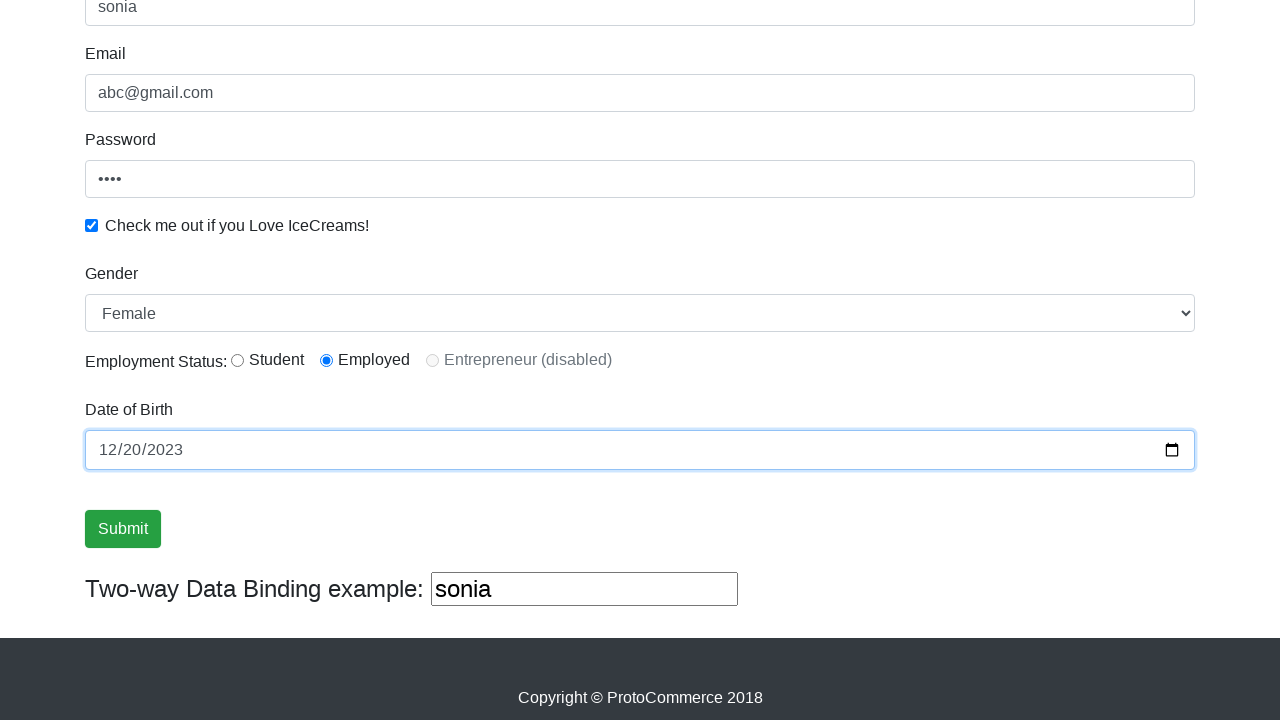

Success message appeared after form submission
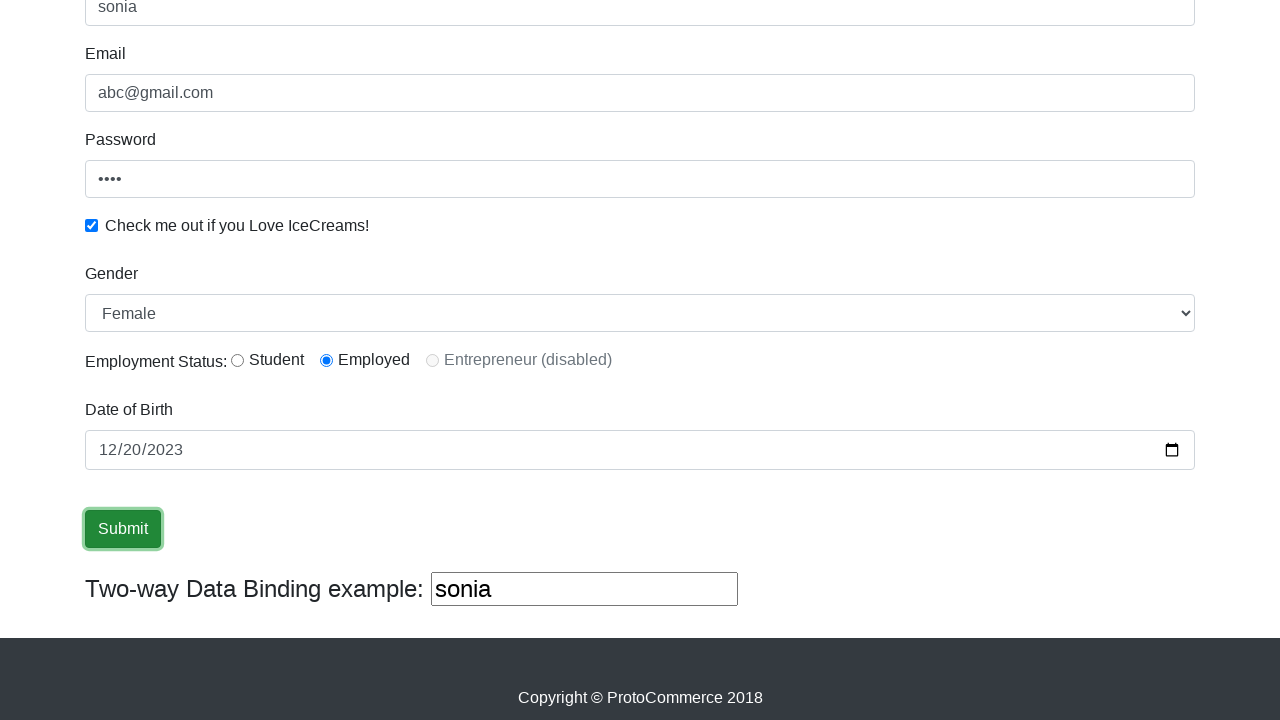

Verified success message is visible on page
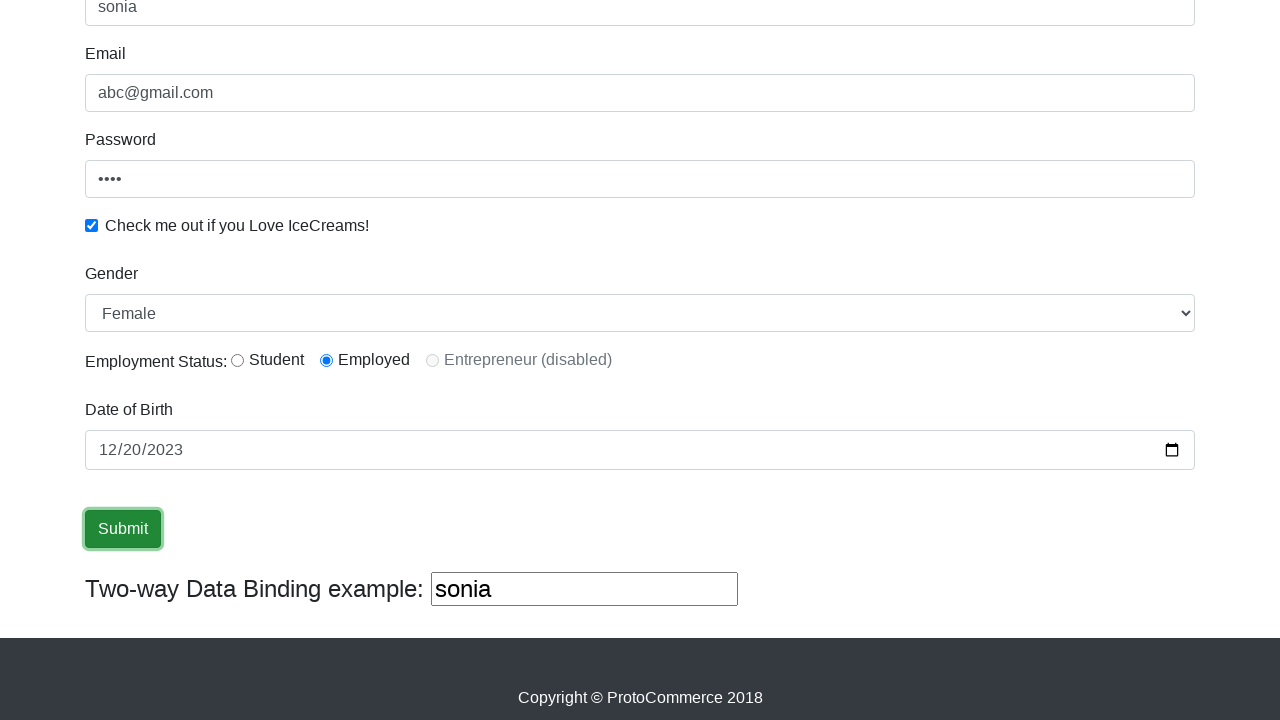

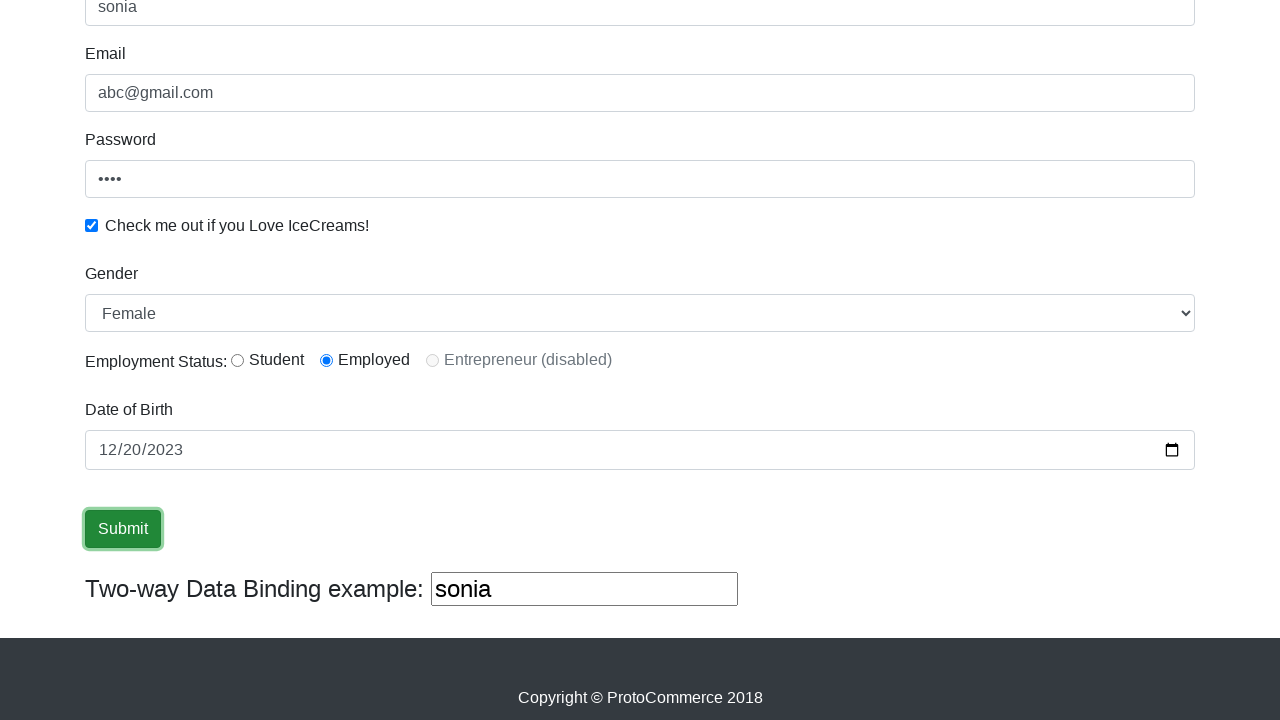